Tests interaction with an HTML table on W3Schools by navigating to the tables tutorial page and verifying that the customers table is present with its rows and columns.

Starting URL: https://www.w3schools.com/html/html_tables.asp

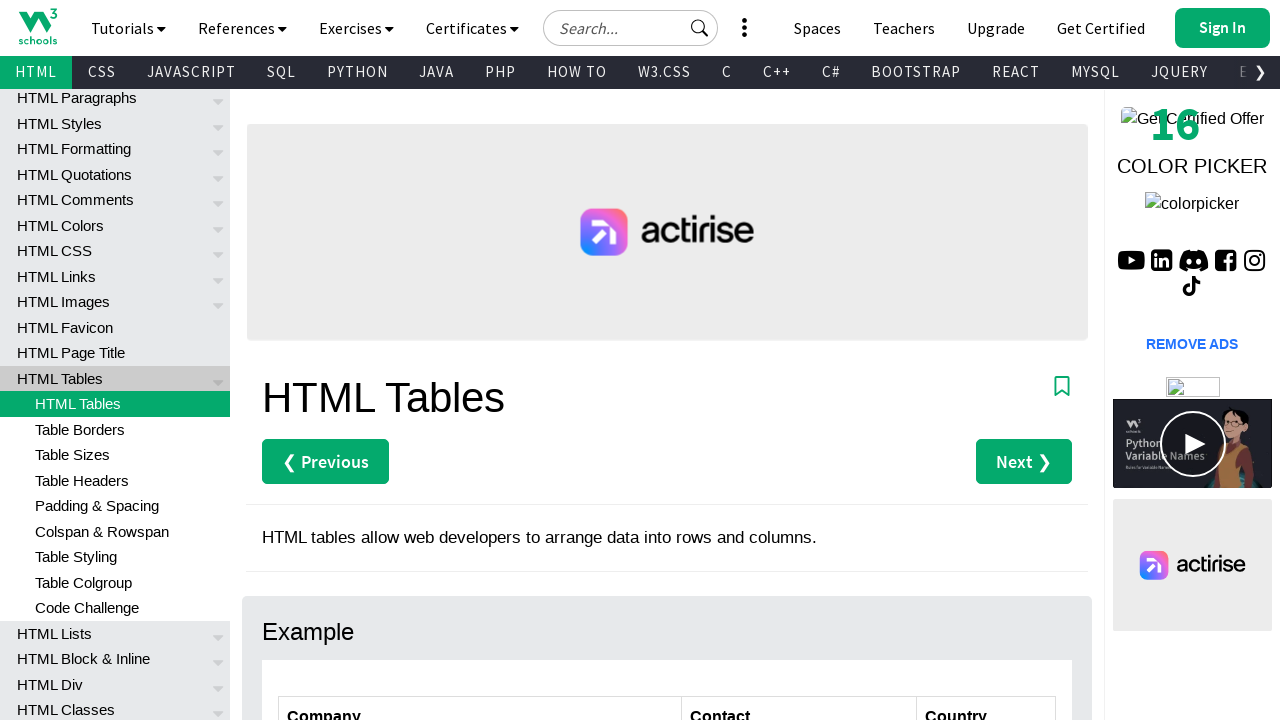

Navigated to W3Schools HTML tables tutorial page
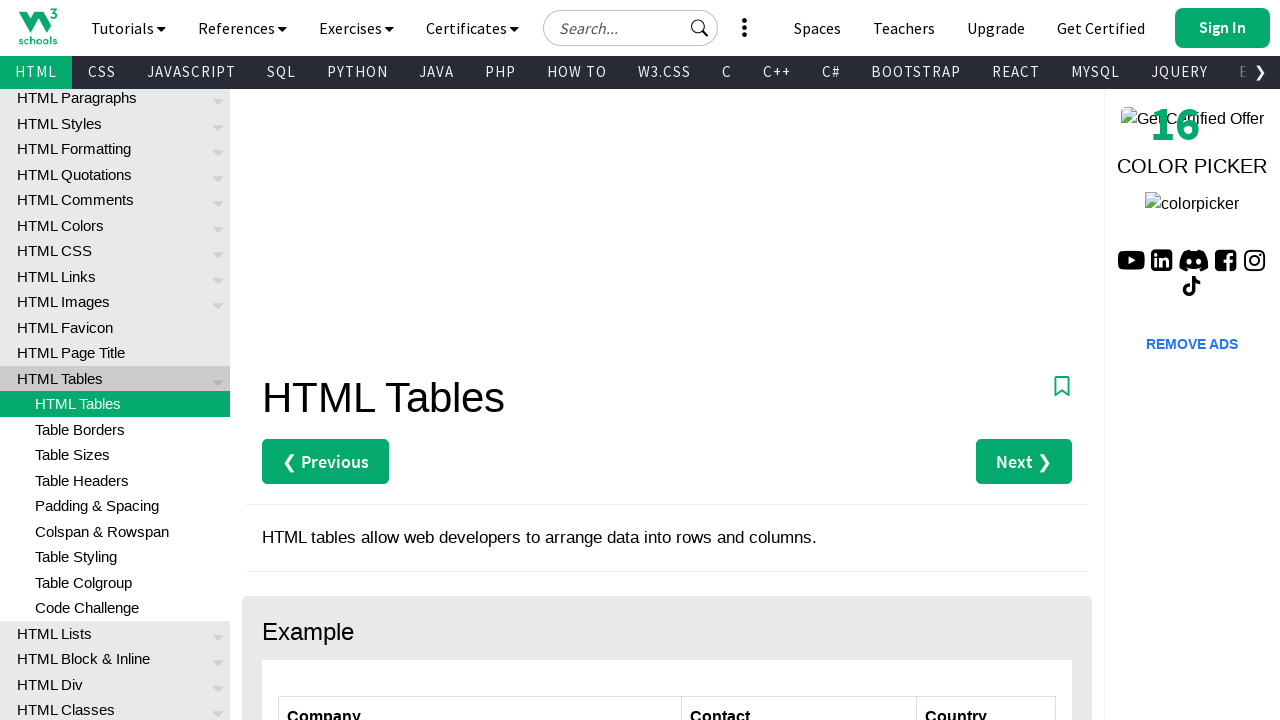

Customers table loaded and present
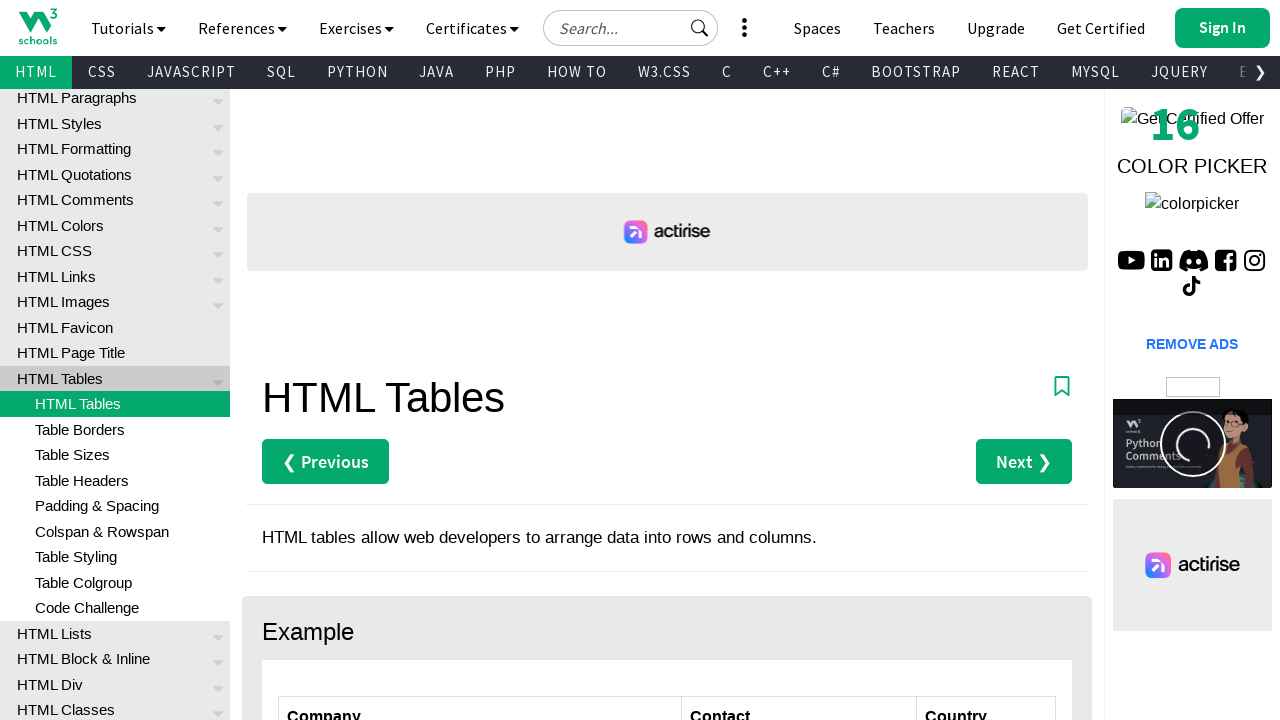

Retrieved table rows: 7 rows found in customers table
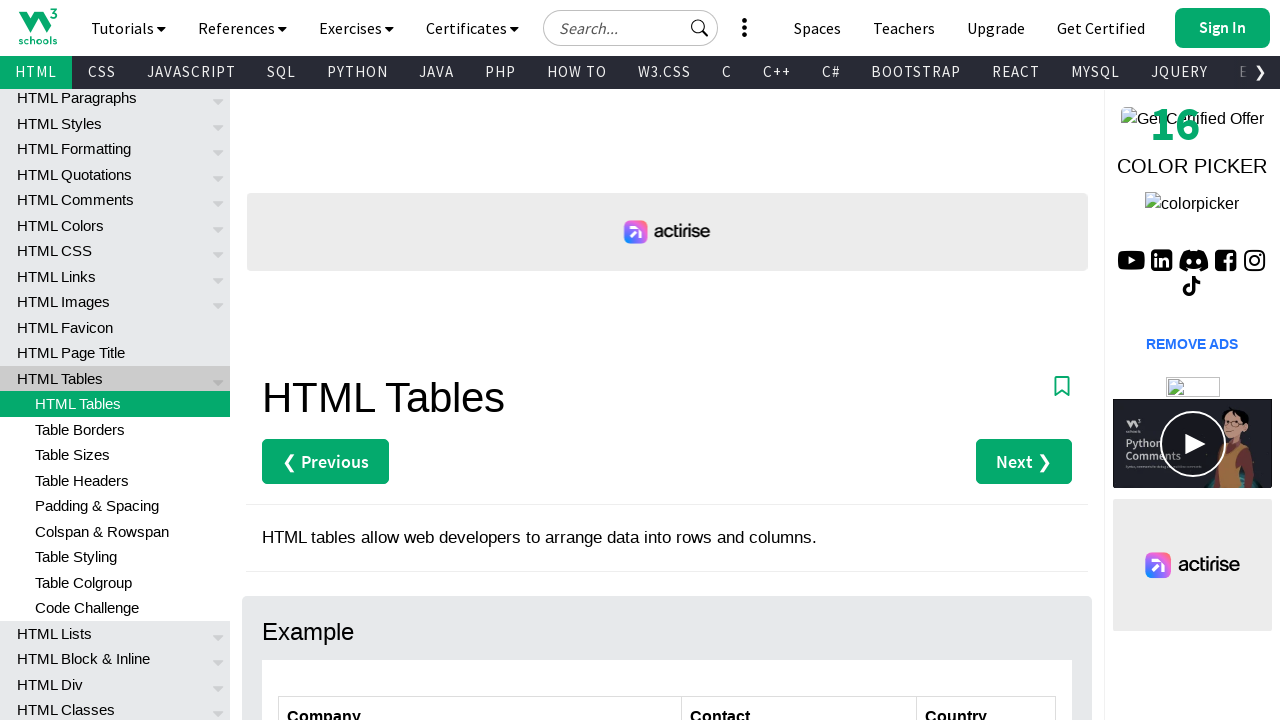

First column (Company) cells verified as visible in first data row
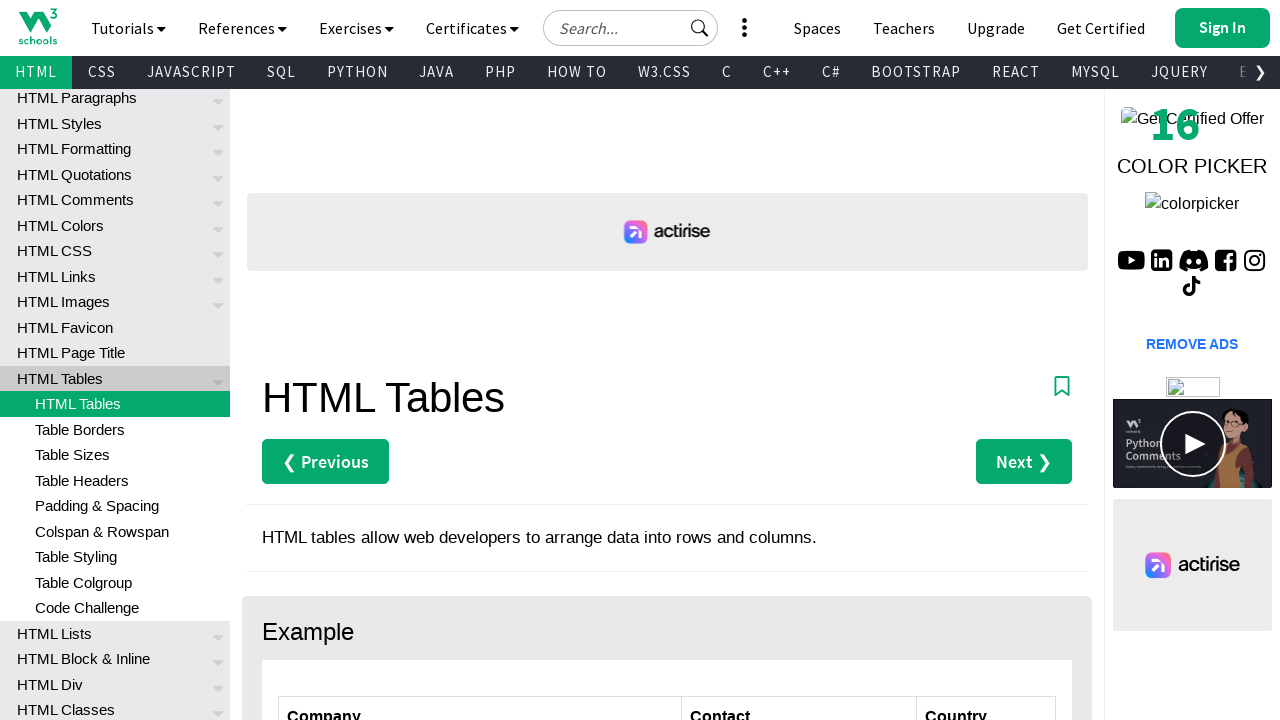

Second column (Contact) cells verified as visible in first data row
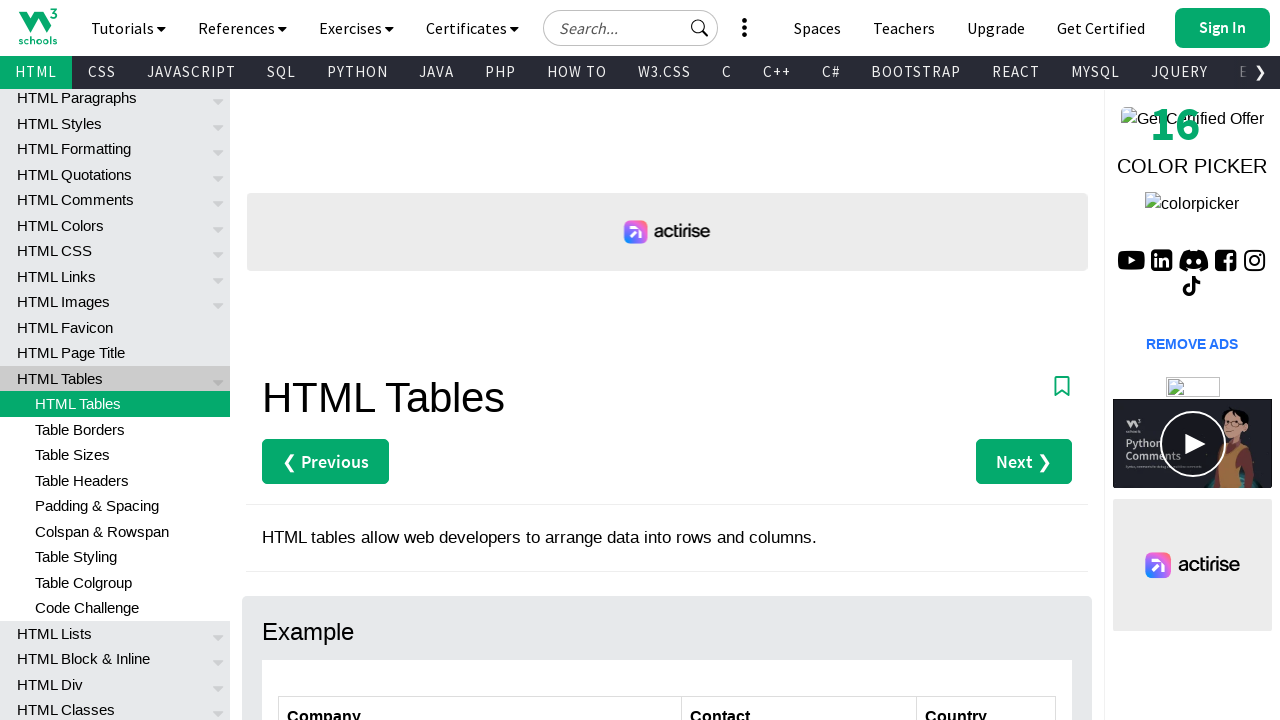

Third column (Country) cells verified as visible in first data row
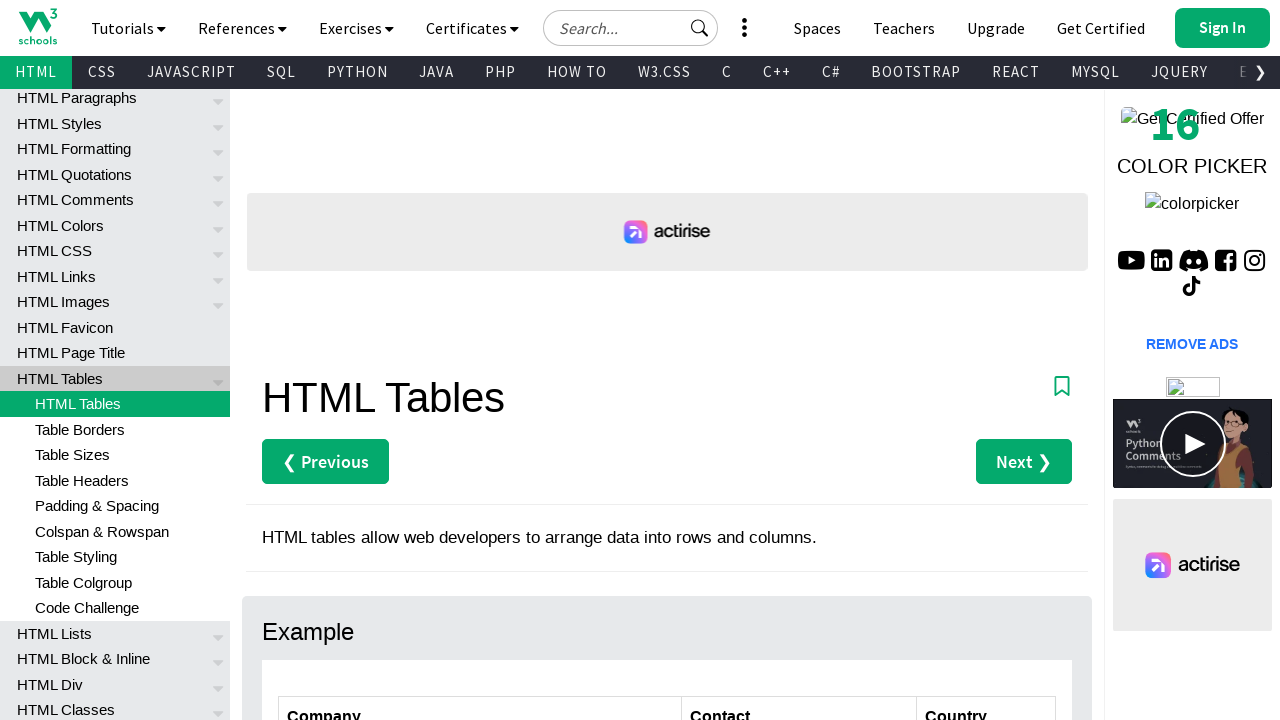

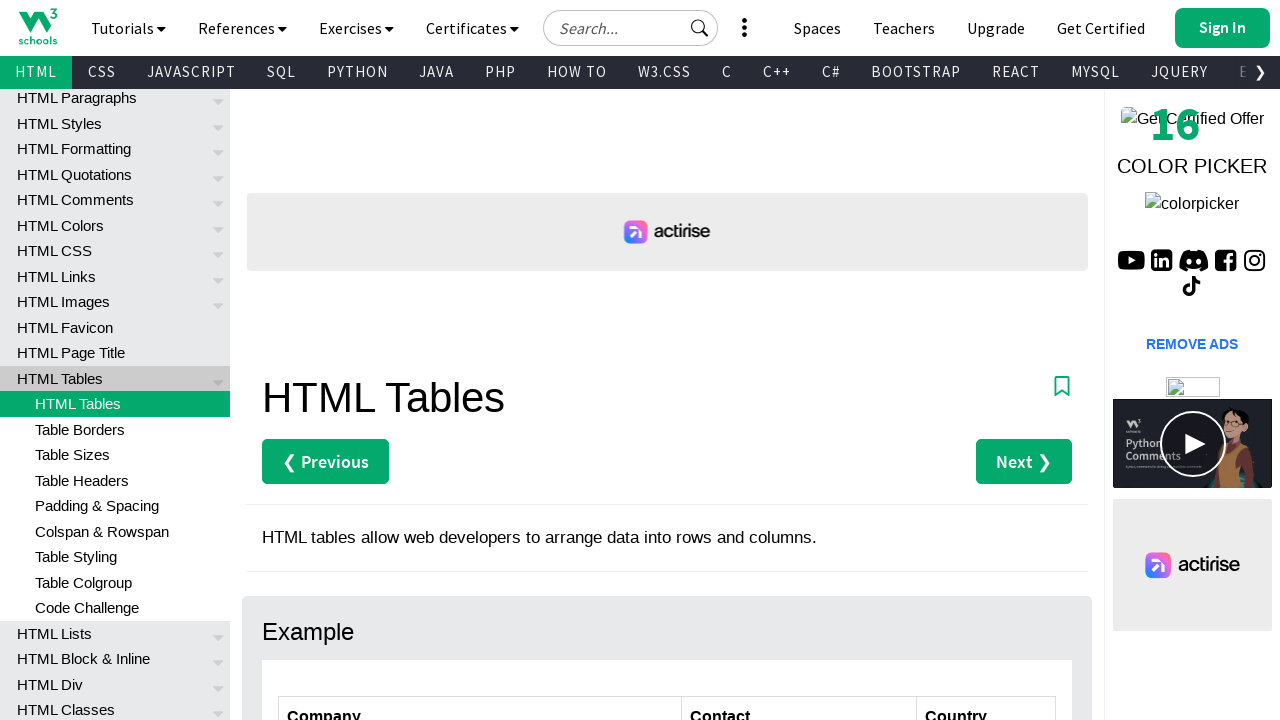